Verifies the current URL of the OrangeHRM application

Starting URL: https://opensource-demo.orangehrmlive.com/web/index.php/auth/login

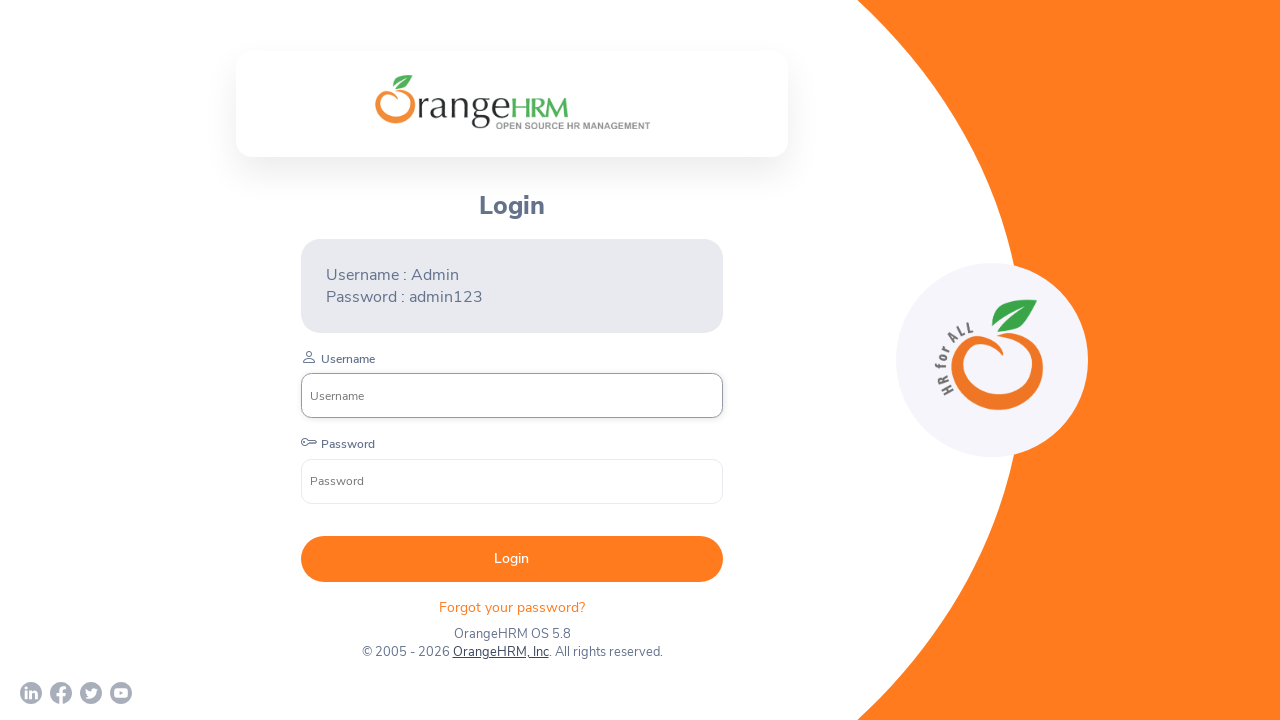

Waited for page to reach domcontentloaded state
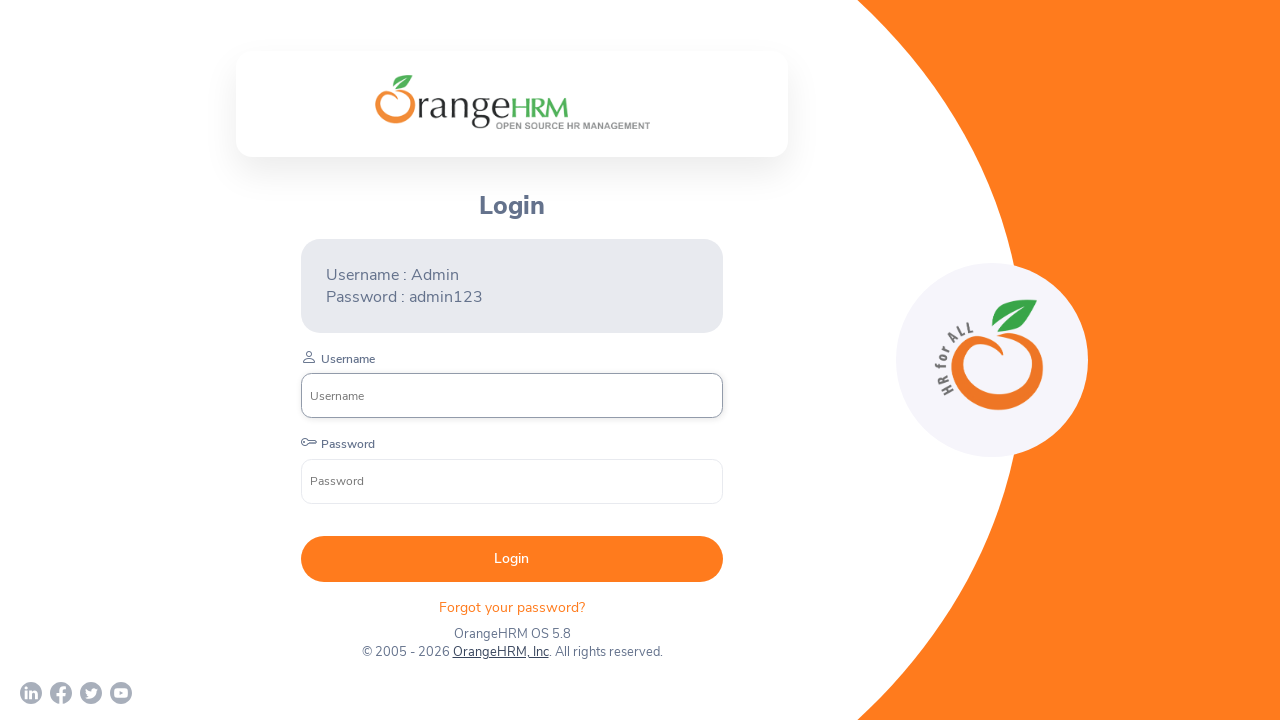

Retrieved current URL from page
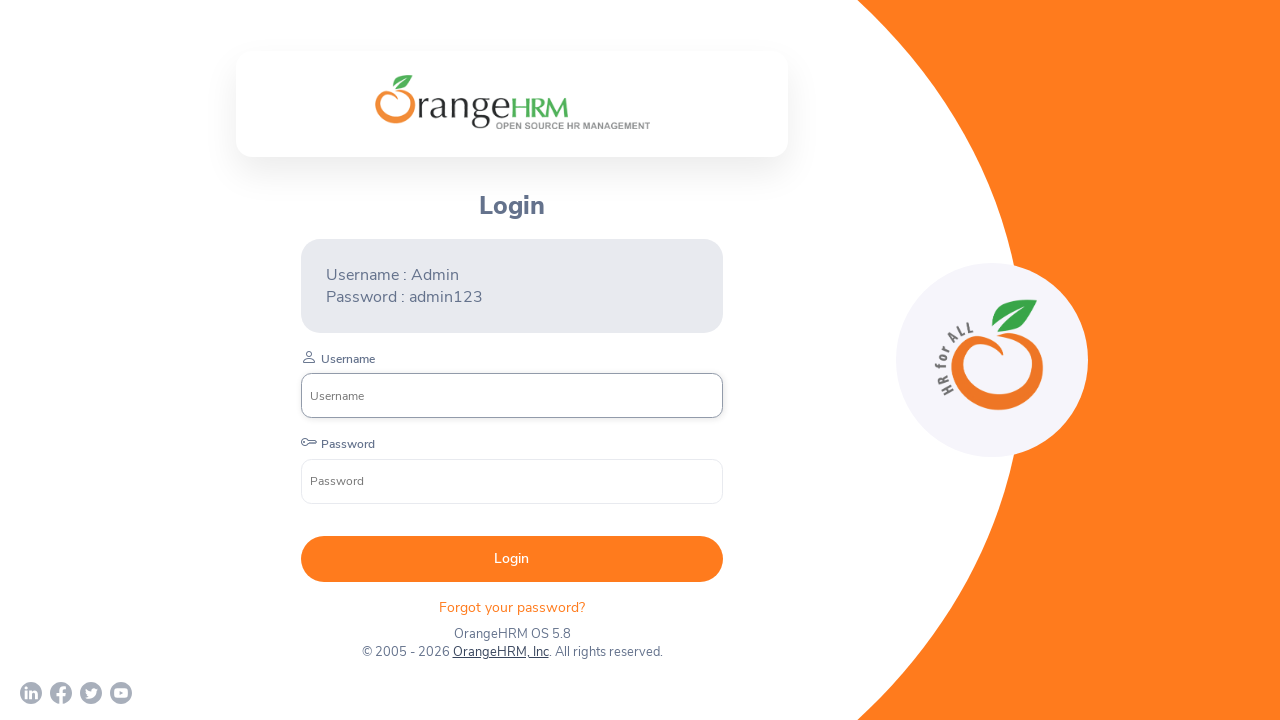

Verified current URL contains OrangeHRM domain - assertion passed
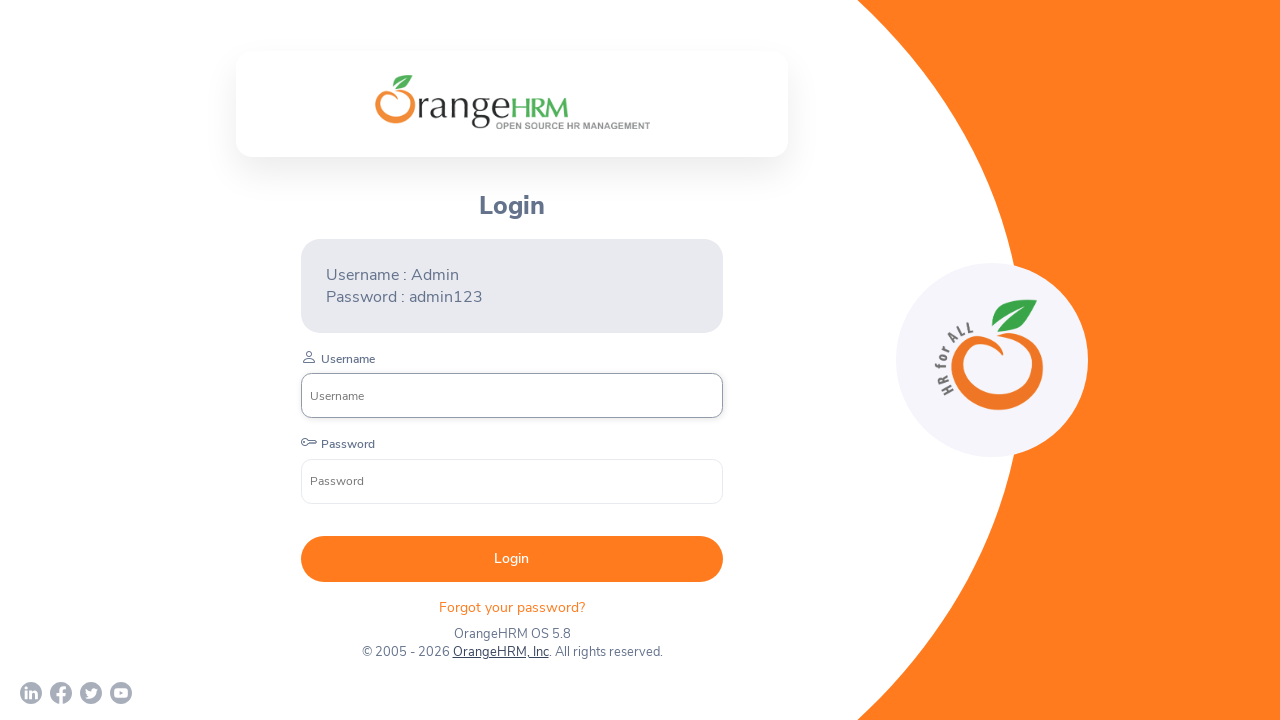

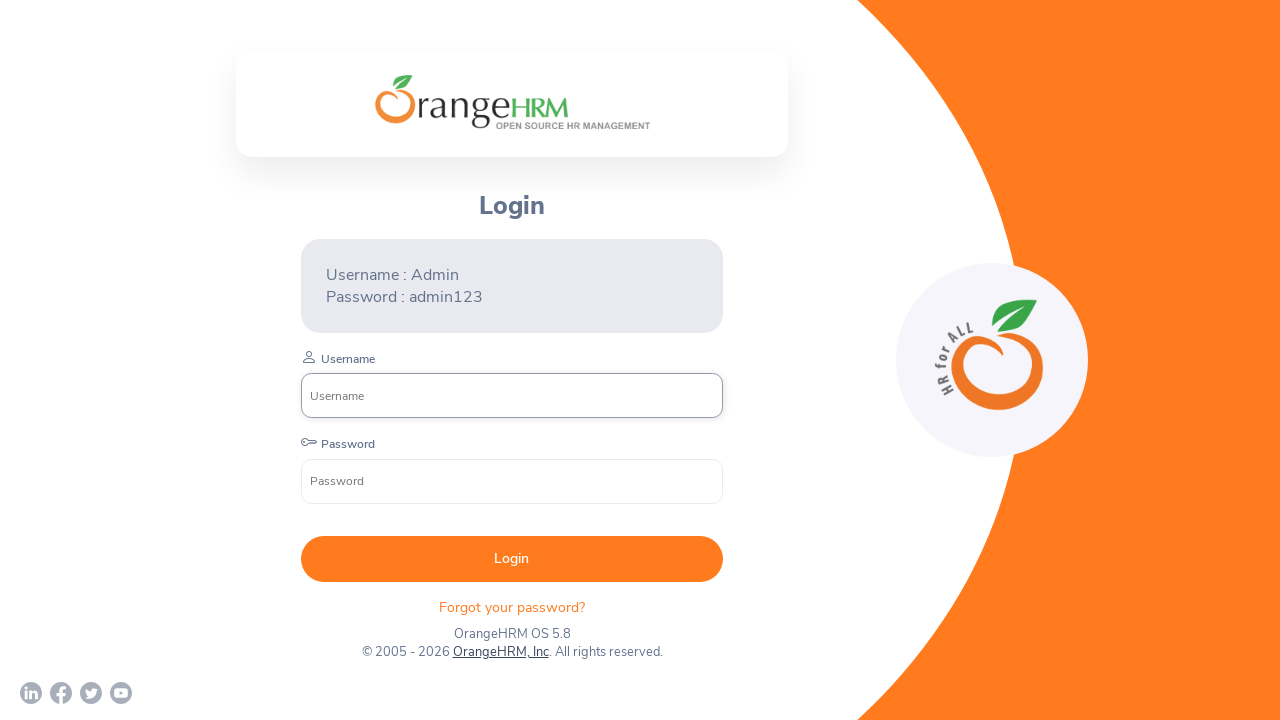